Navigates to home page and verifies the page title

Starting URL: https://blazedemo.com/

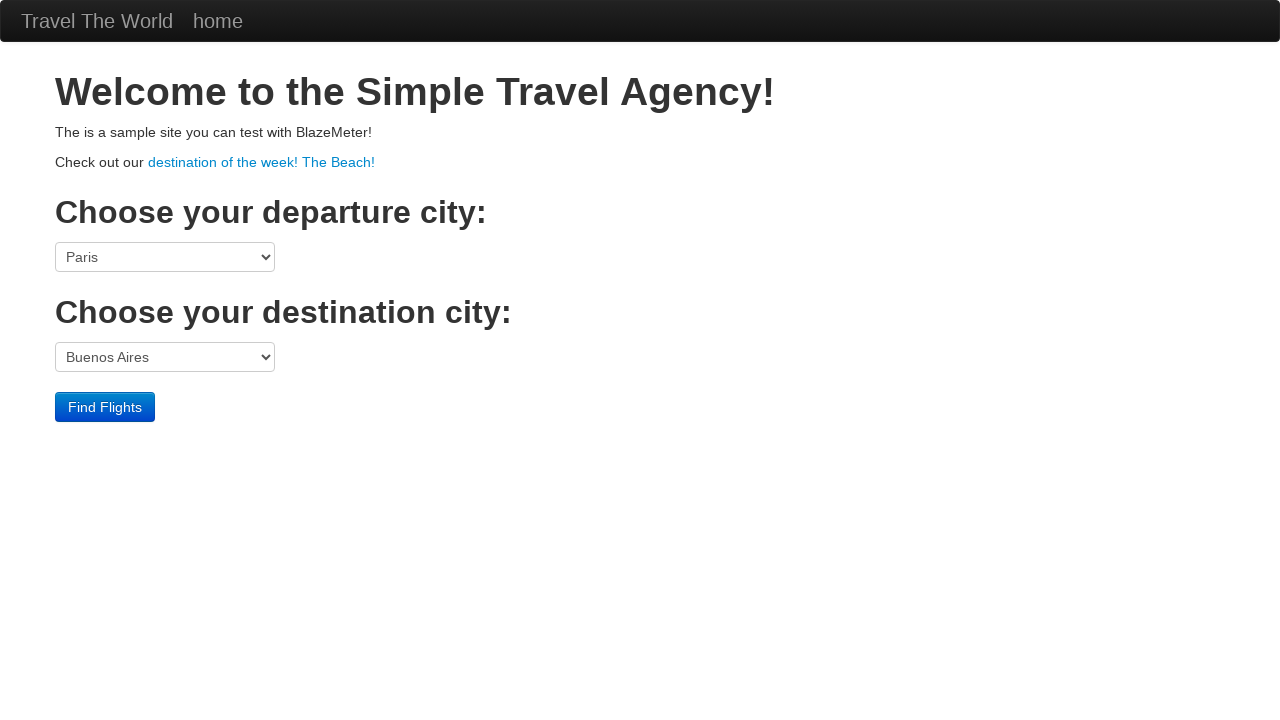

Navigated to https://blazedemo.com/
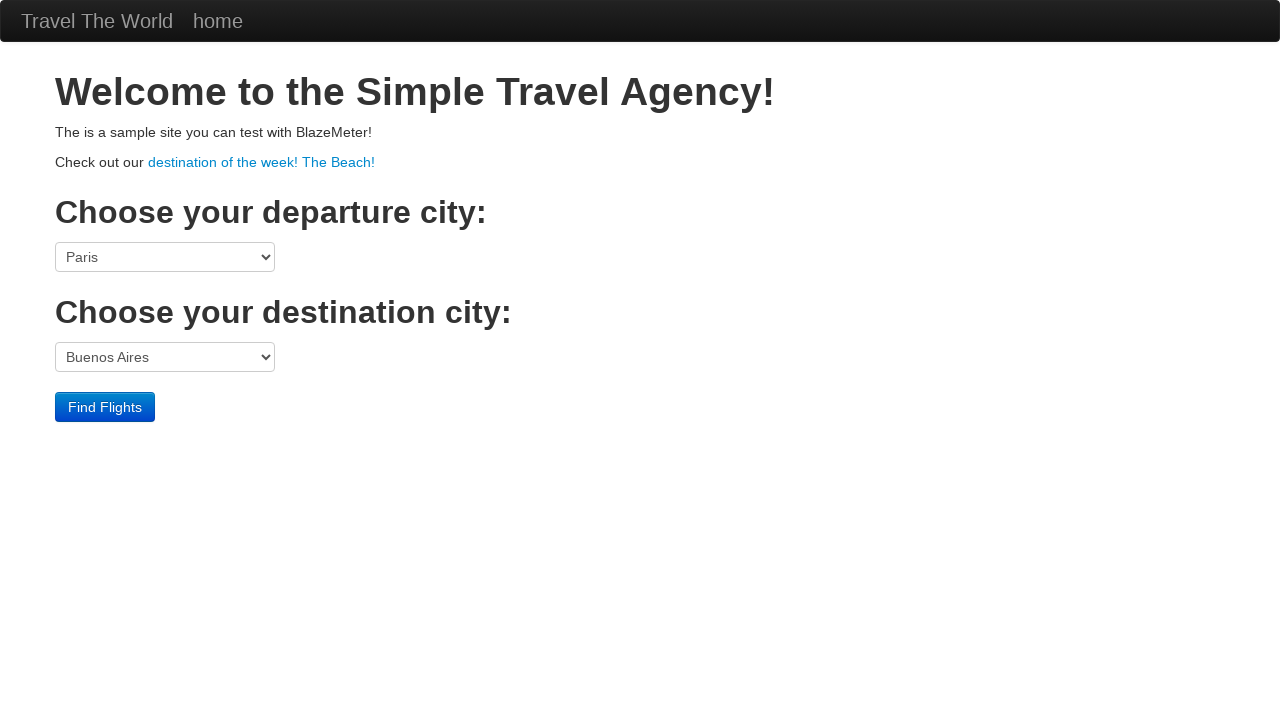

Verified page title is 'BlazeDemo'
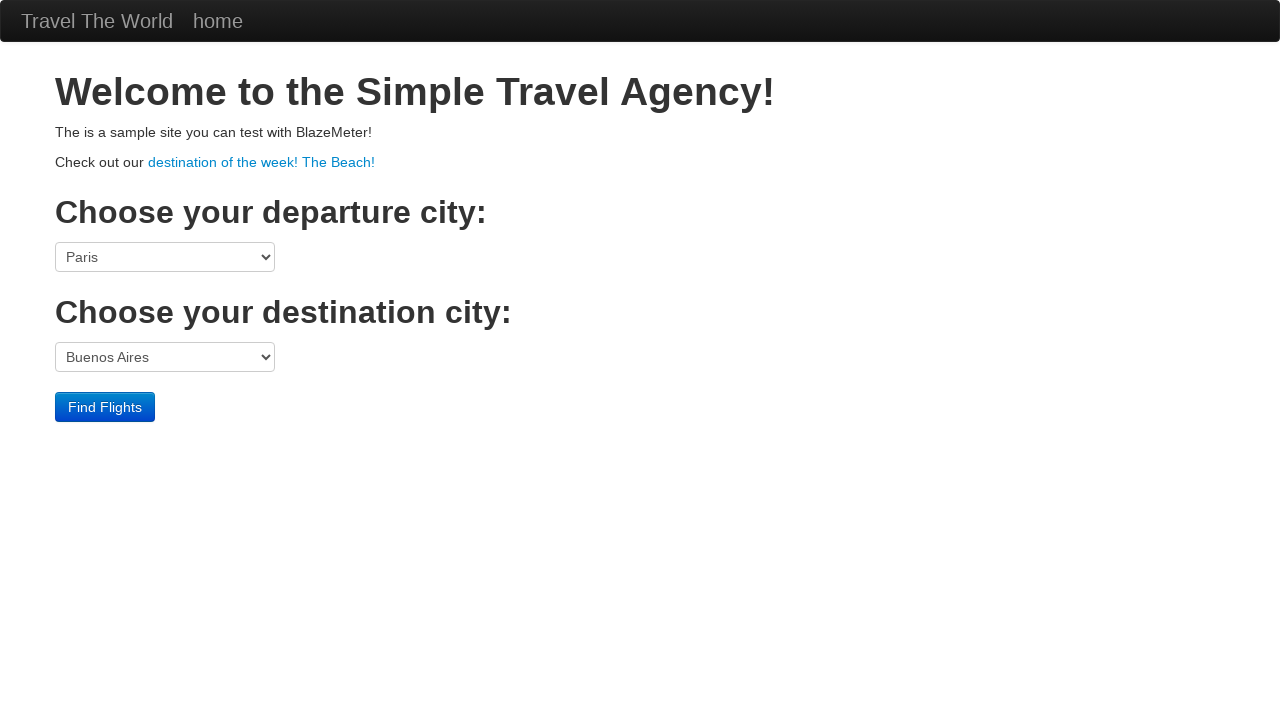

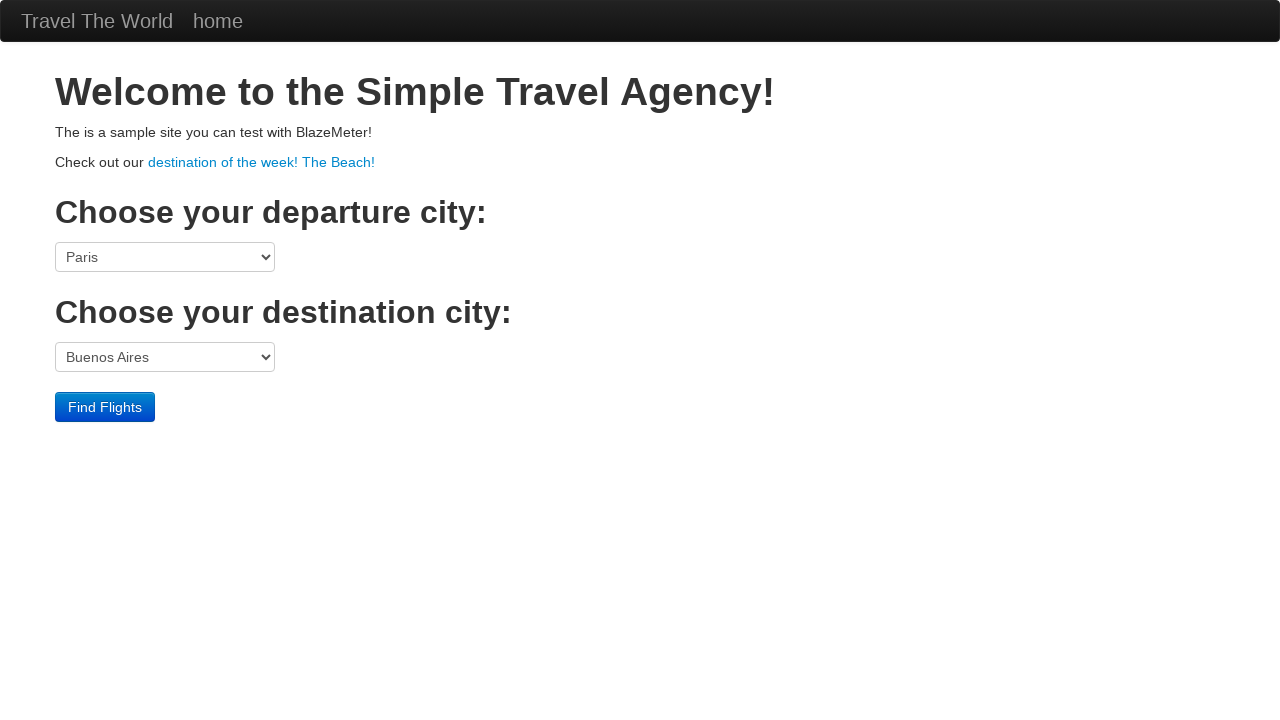